Tests the second alert button by clicking it, dismissing the confirm dialog, and validating the cancel result text is displayed

Starting URL: https://demoqa.com/alerts

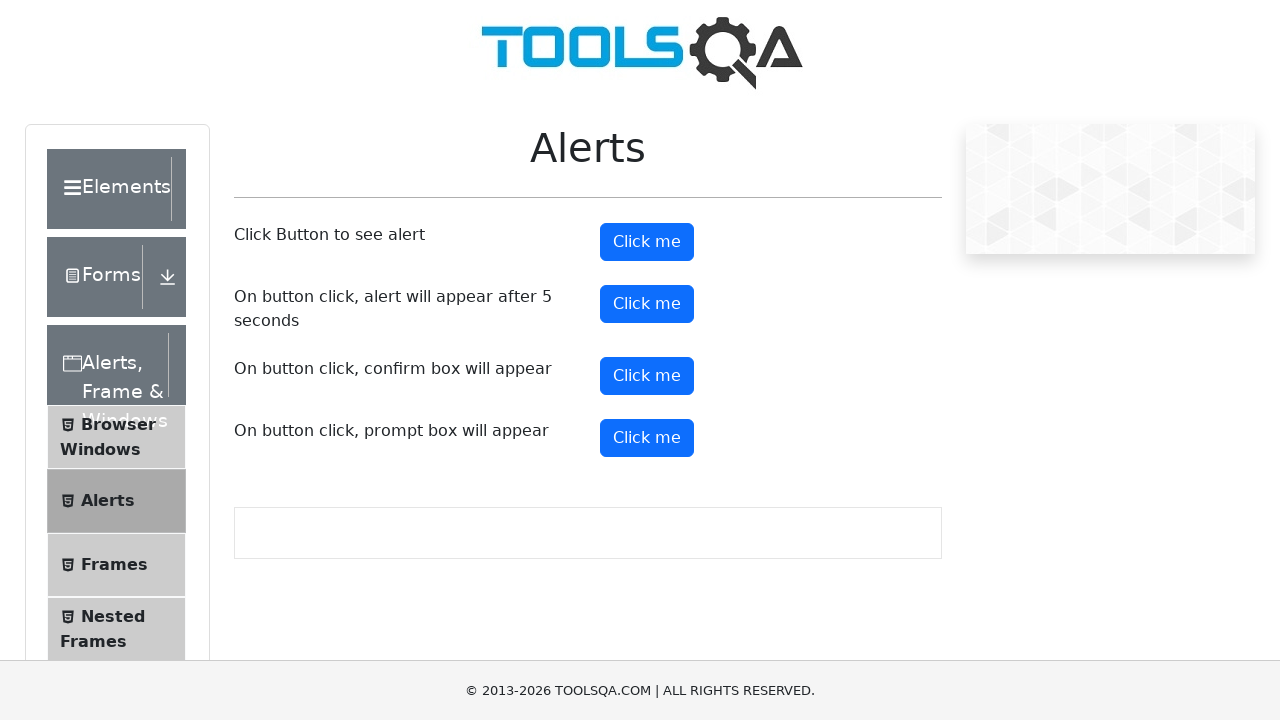

Set up dialog handler to dismiss confirm dialog
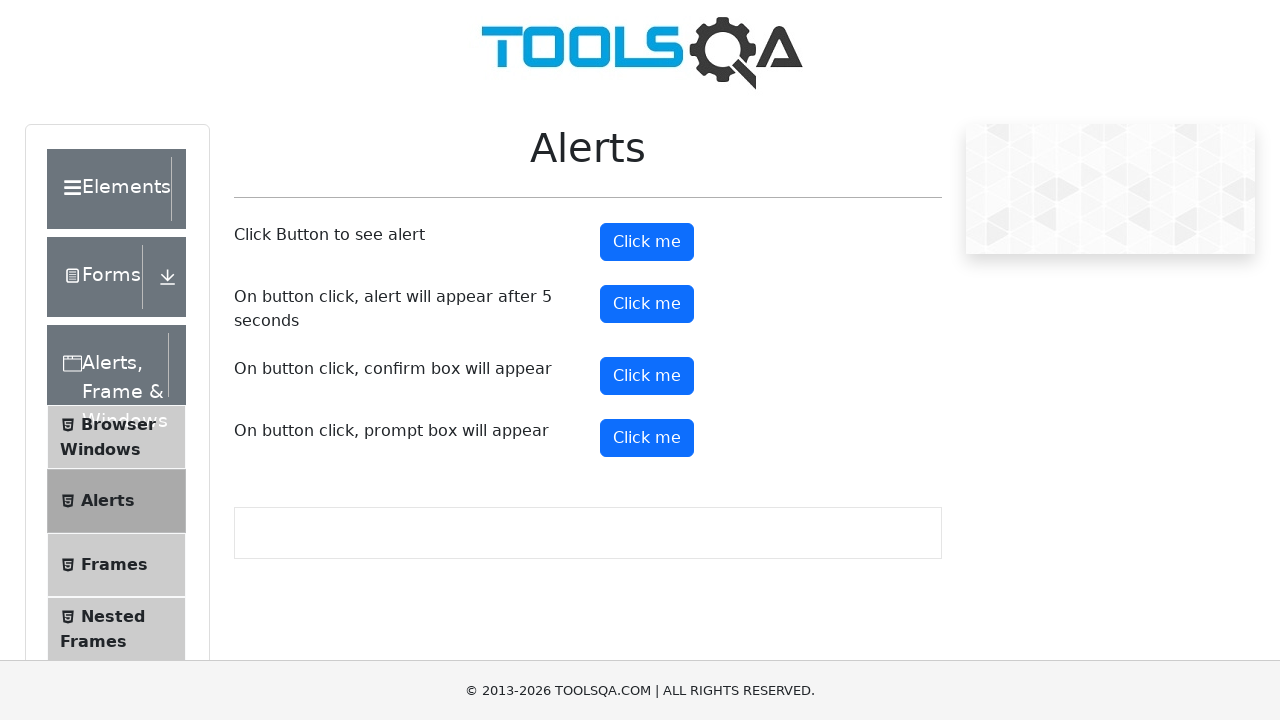

Clicked the second alert button (confirm button) at (647, 376) on #confirmButton
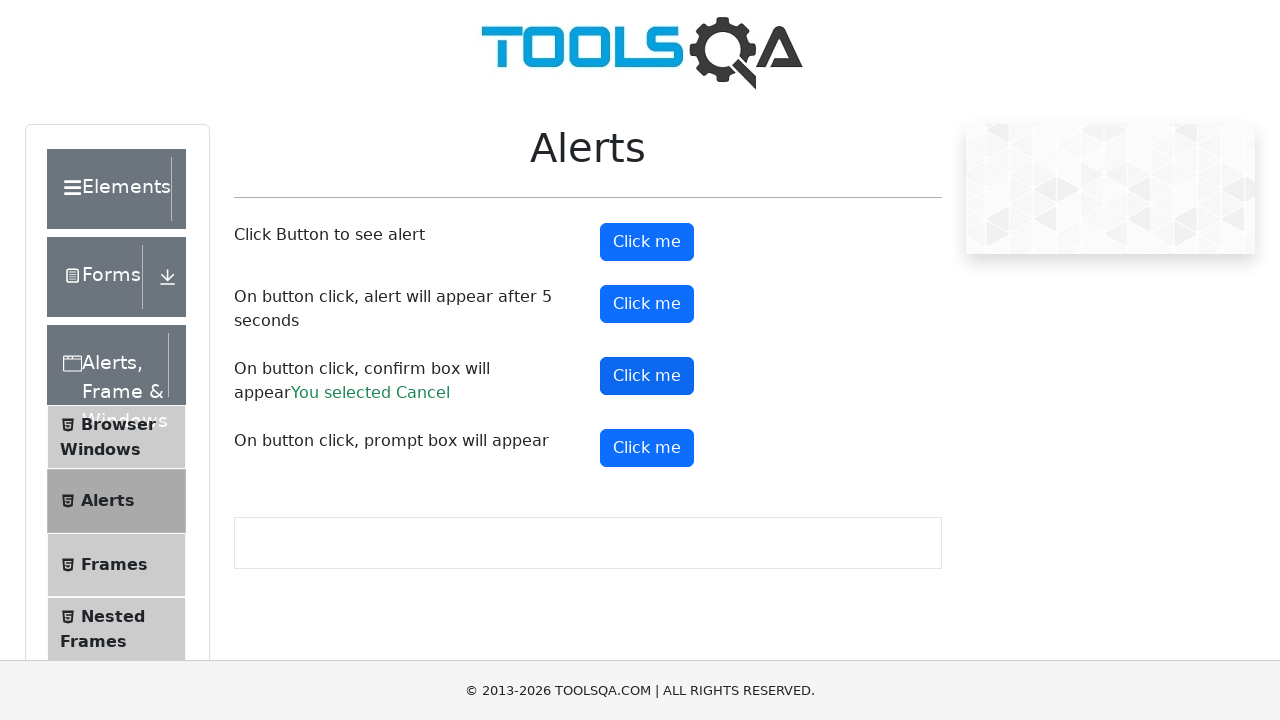

Waited for confirm result element to appear
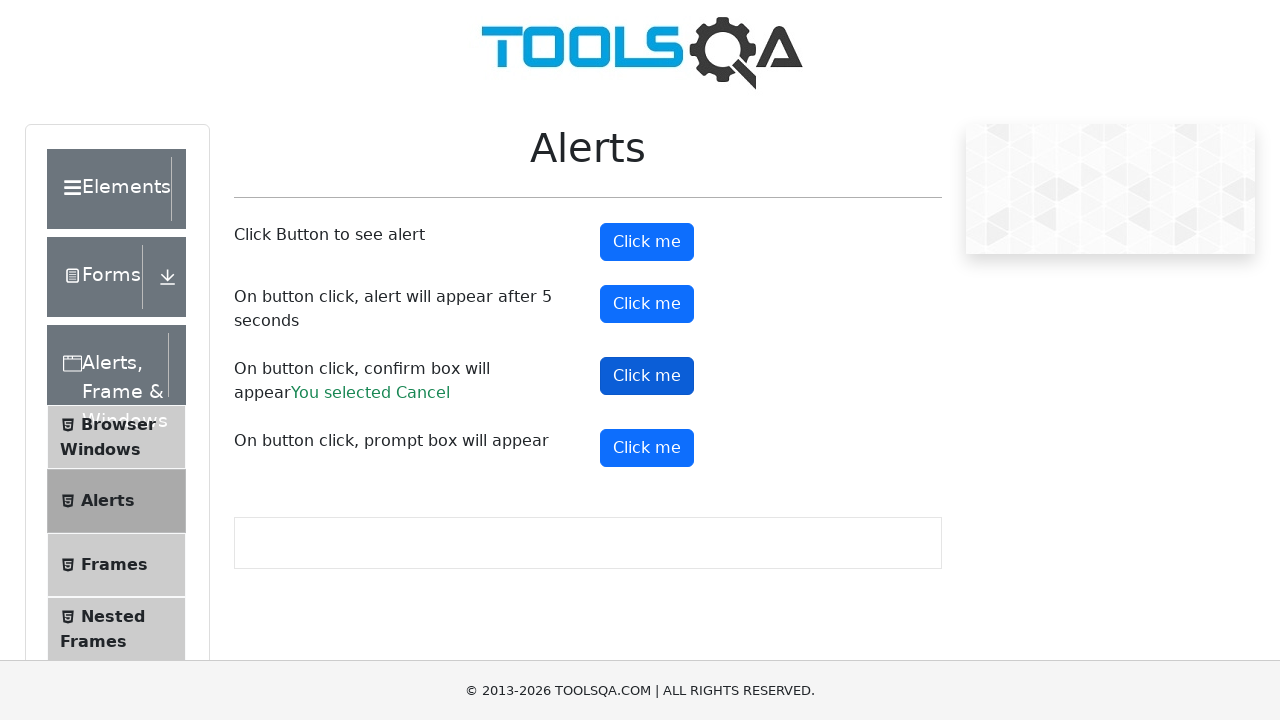

Retrieved confirm result text: 'You selected Cancel'
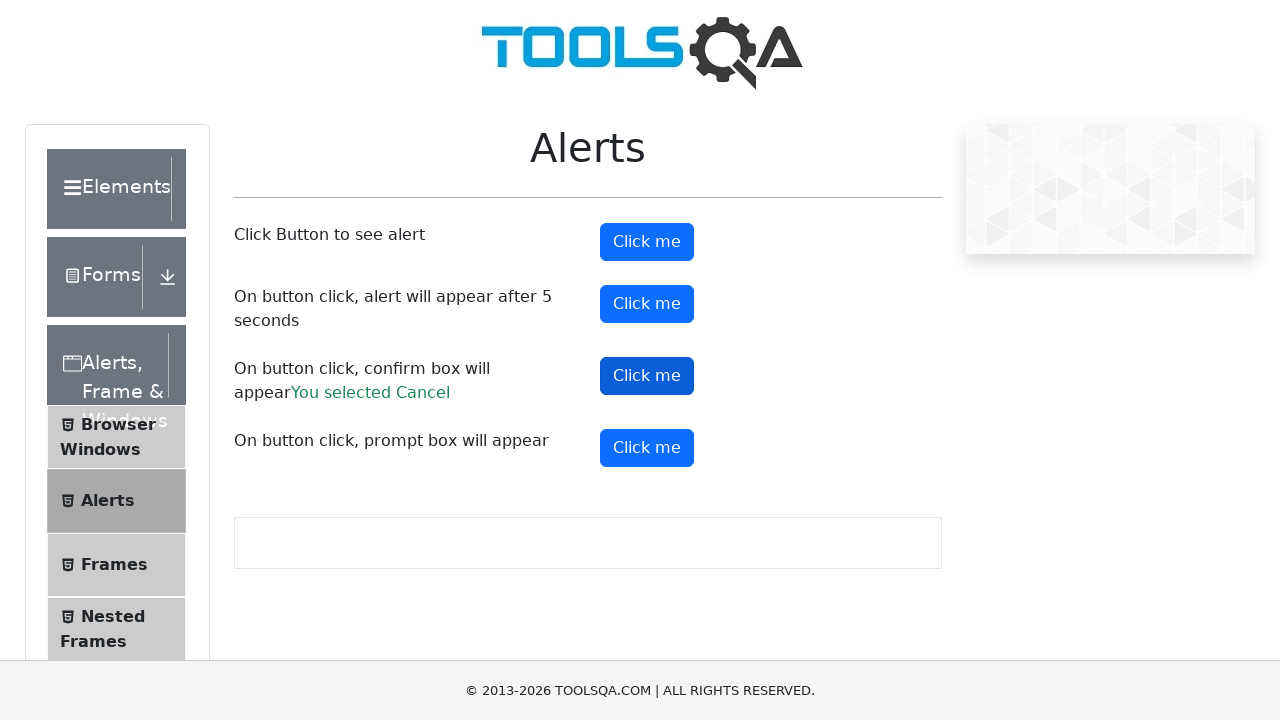

Validated that result text is 'You selected Cancel'
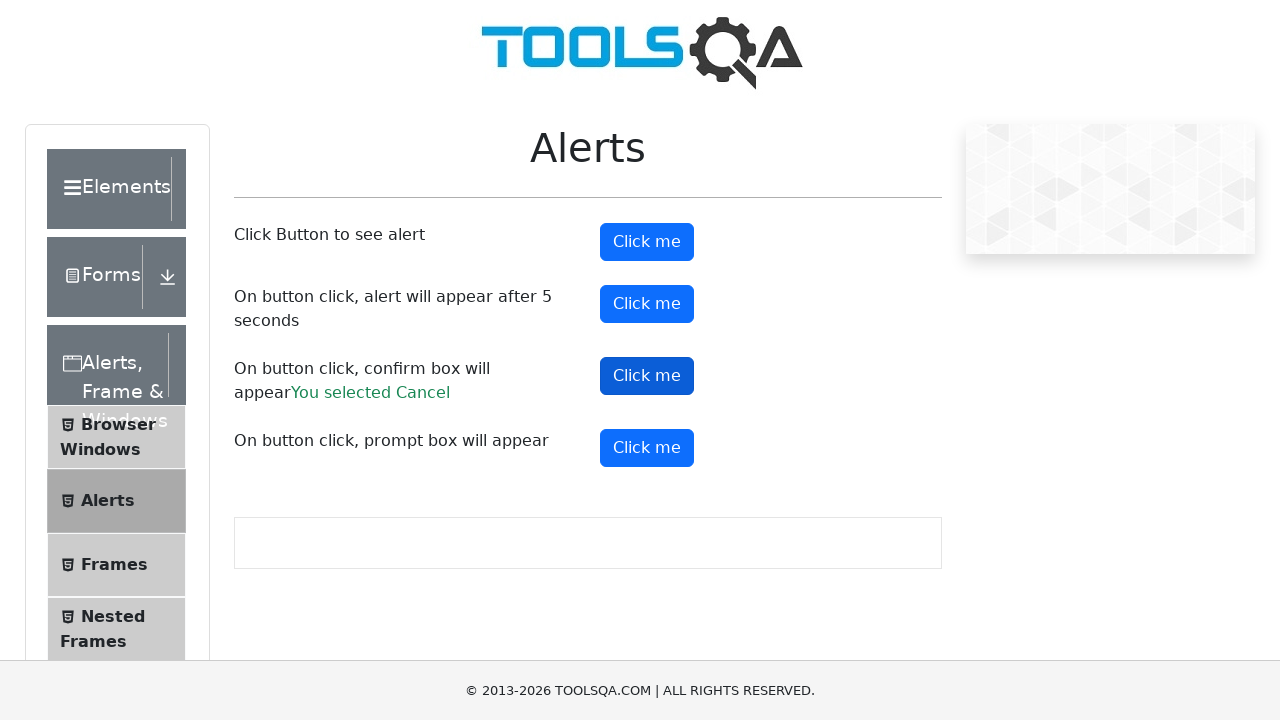

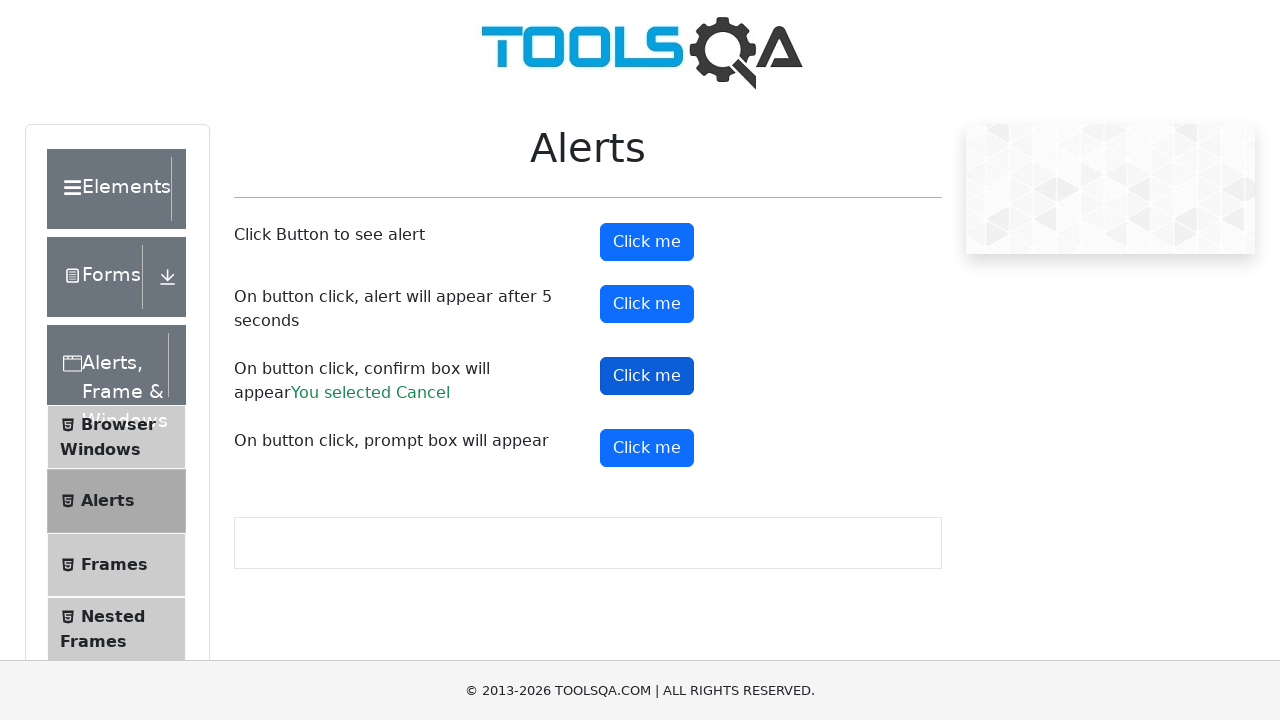